Tests drag-and-drop functionality on jQuery UI demo page by dragging a draggable element onto a droppable target within an iframe and verifying the target text changes from "Drop here" to "Dropped!"

Starting URL: https://jqueryui.com/droppable/

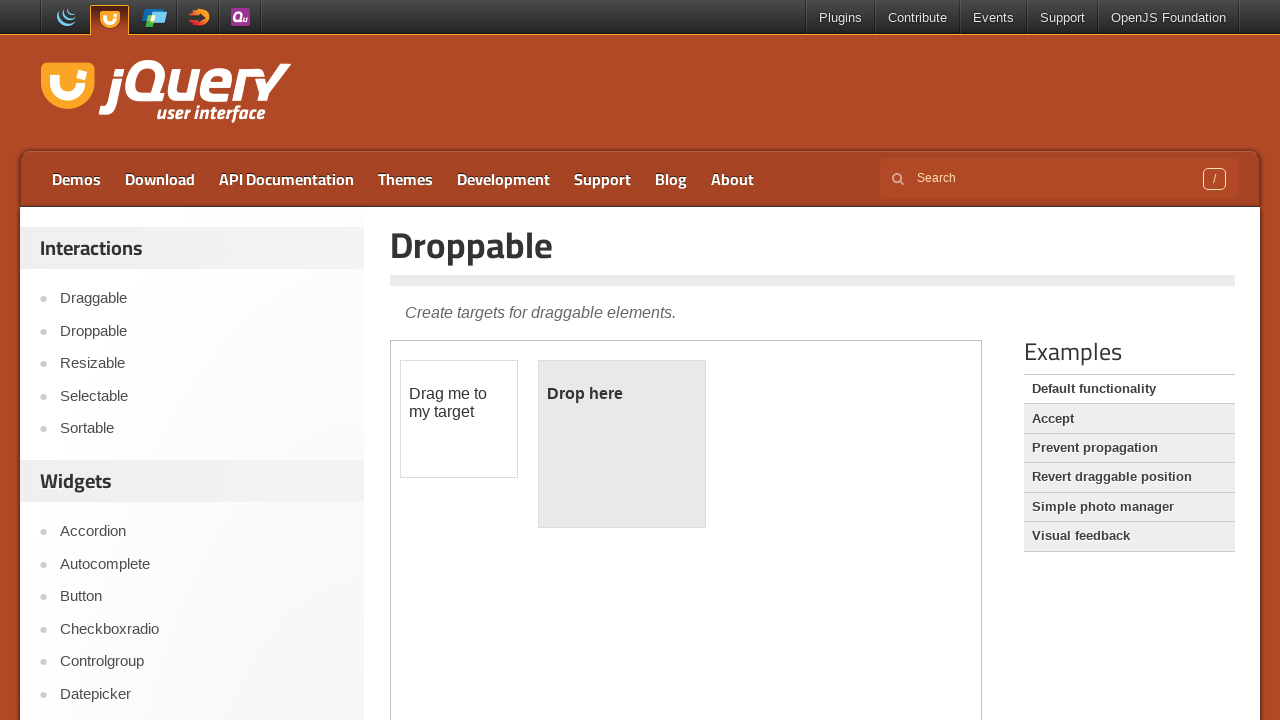

Located the demo iframe containing drag-drop elements
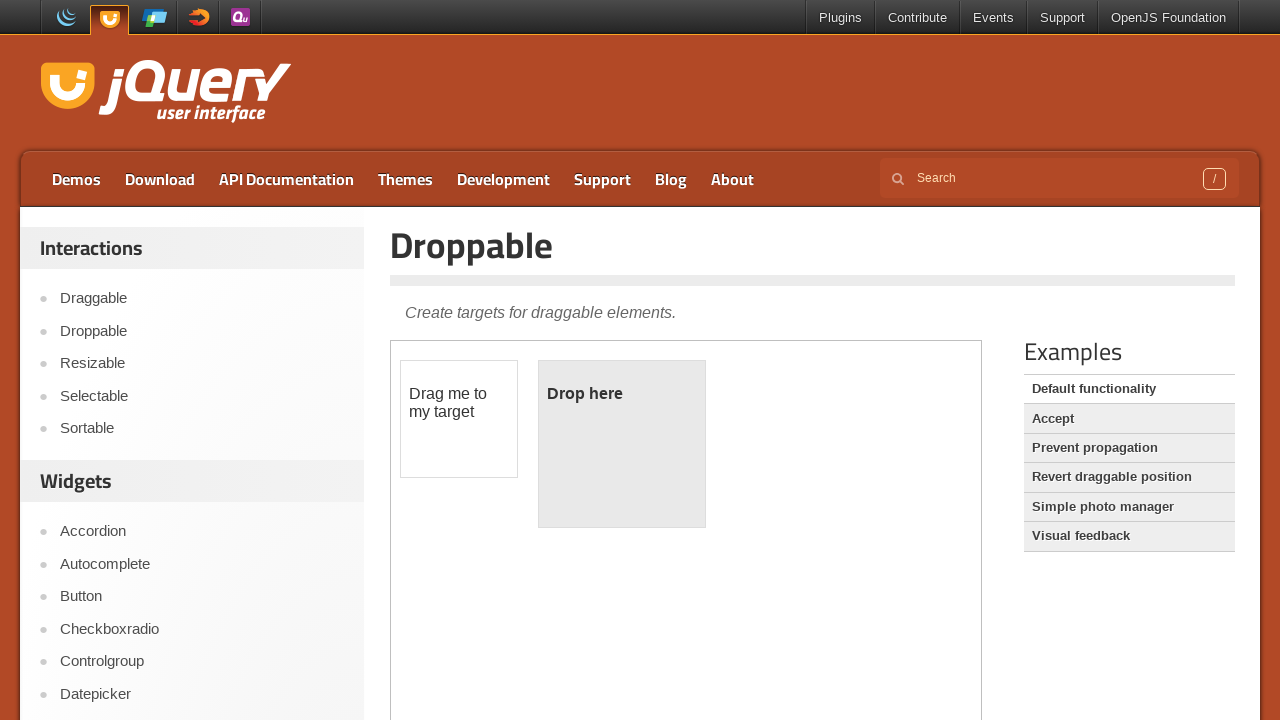

Located the droppable target element
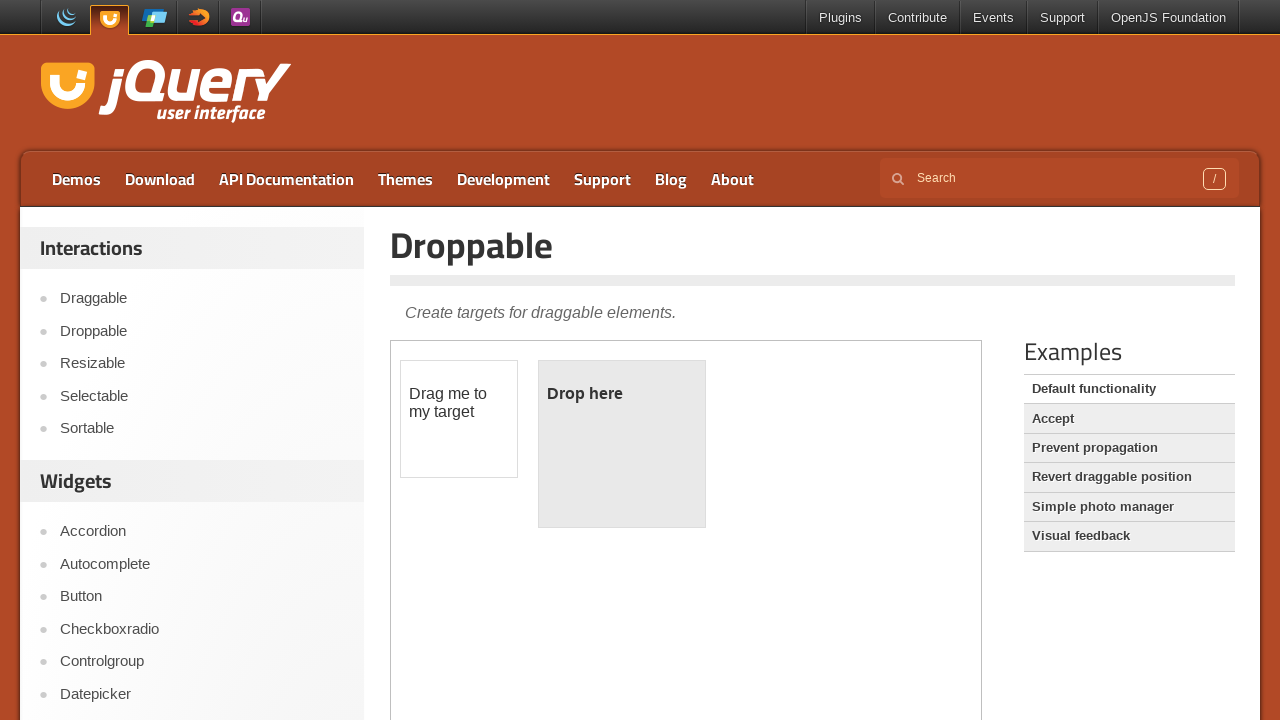

Verified droppable target initial text is 'Drop here'
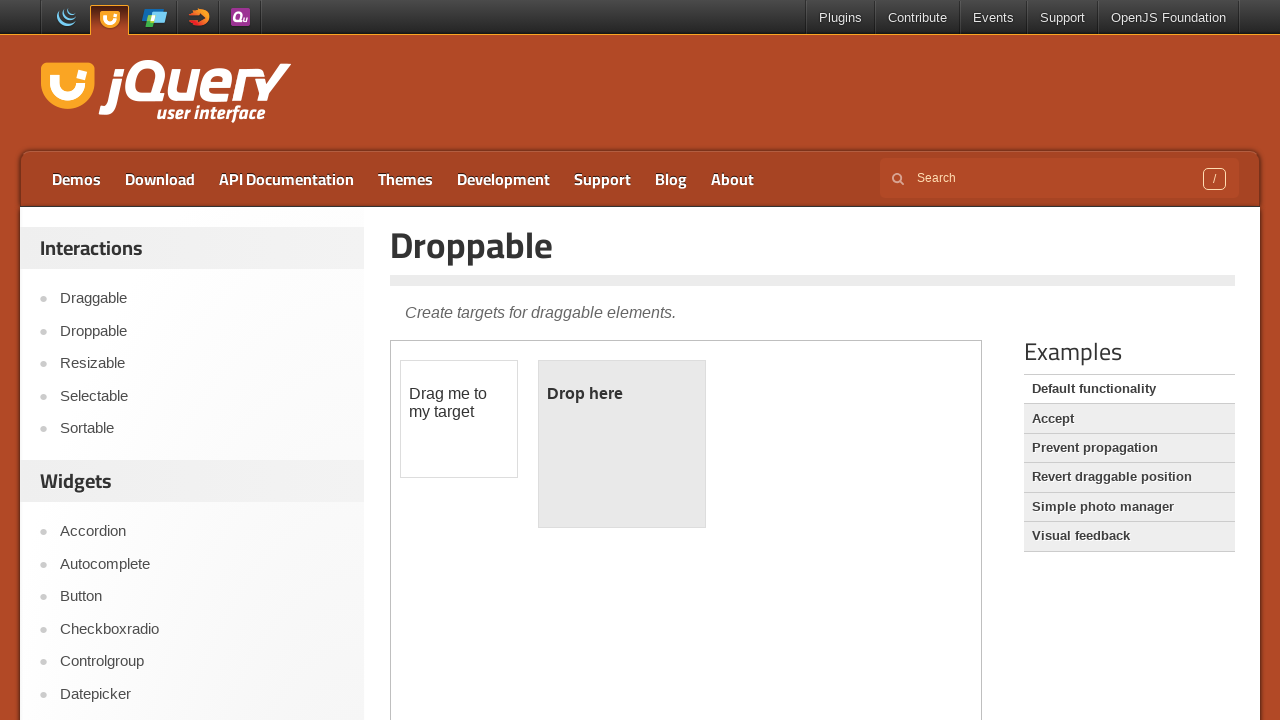

Located the draggable element
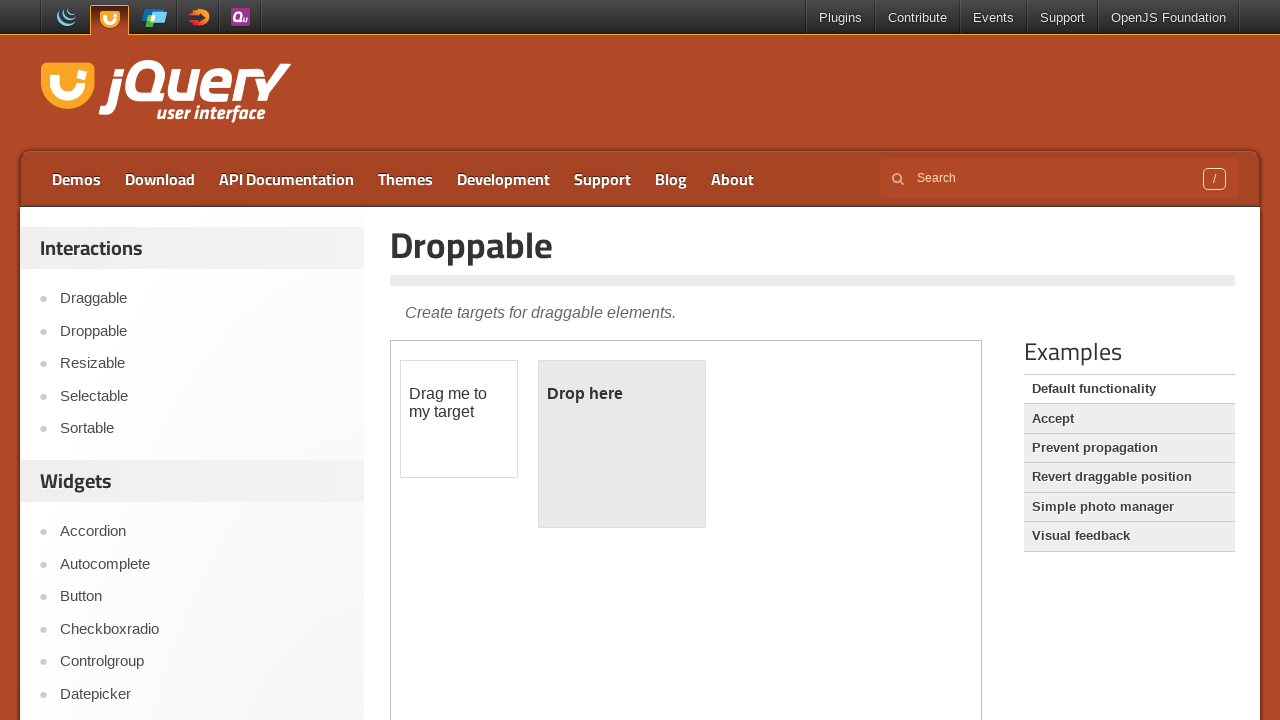

Dragged the draggable element onto the droppable target at (622, 444)
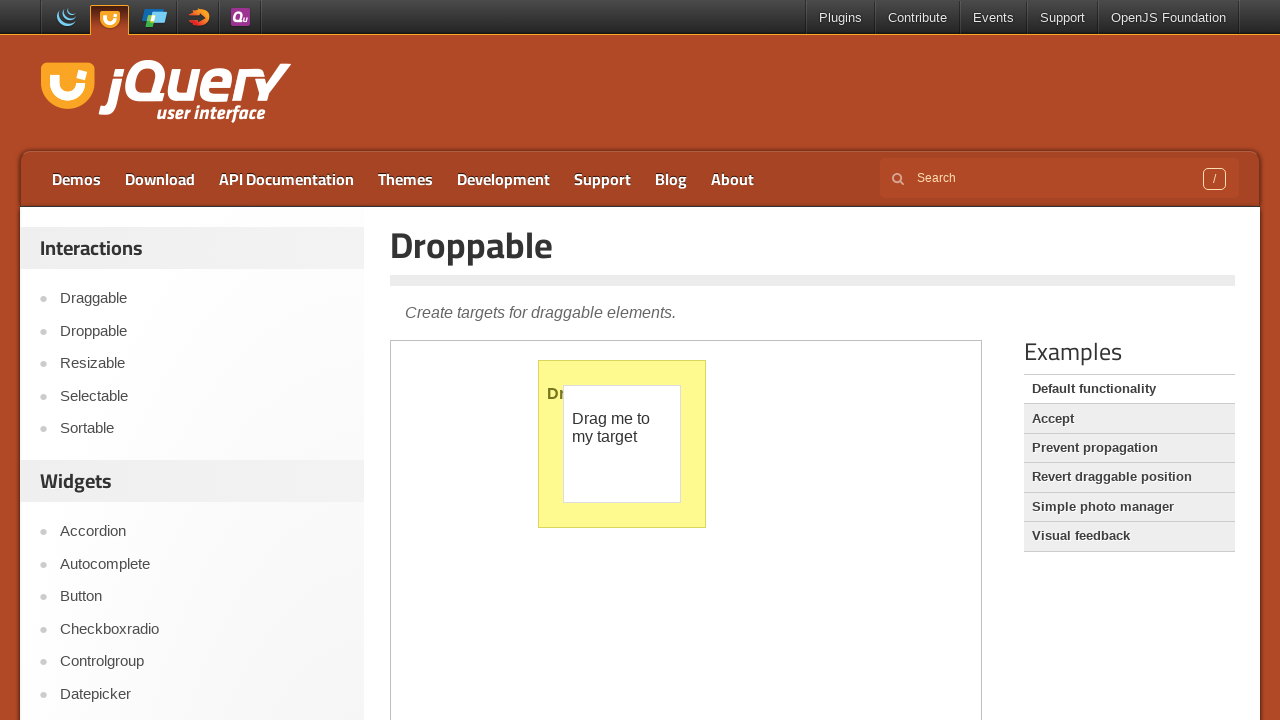

Verified droppable target text changed to 'Dropped!' after successful drag-and-drop
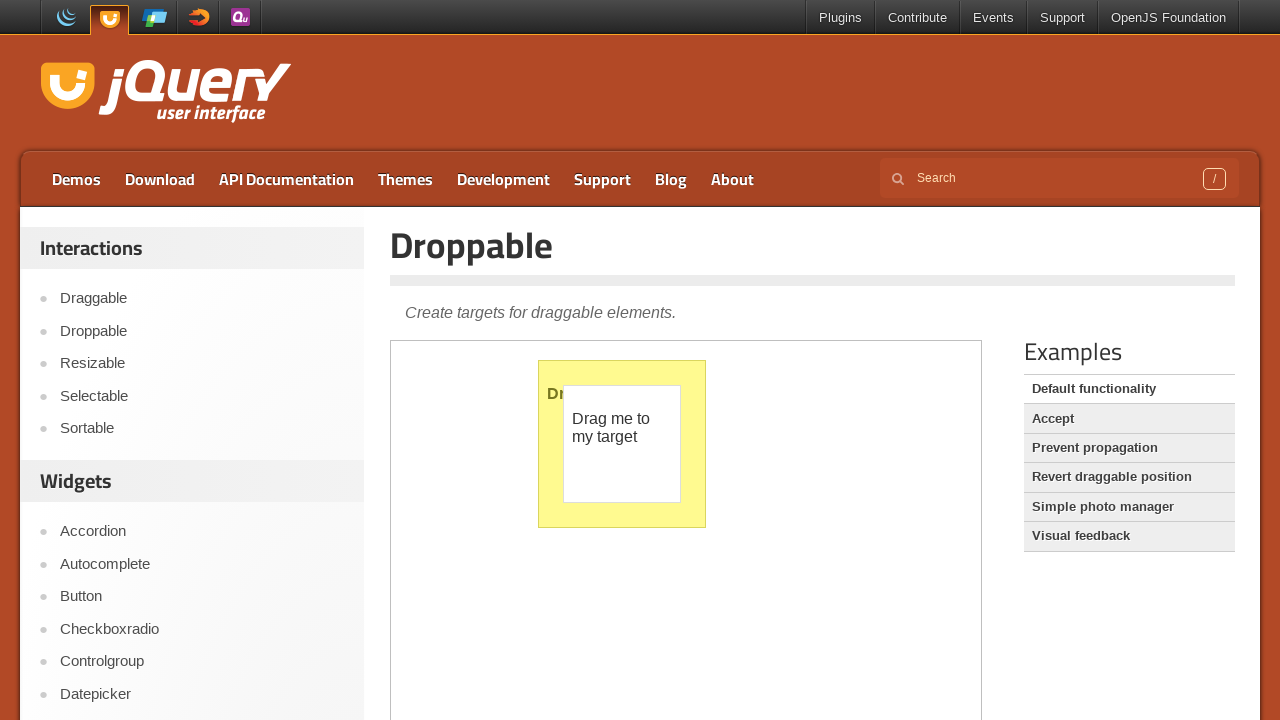

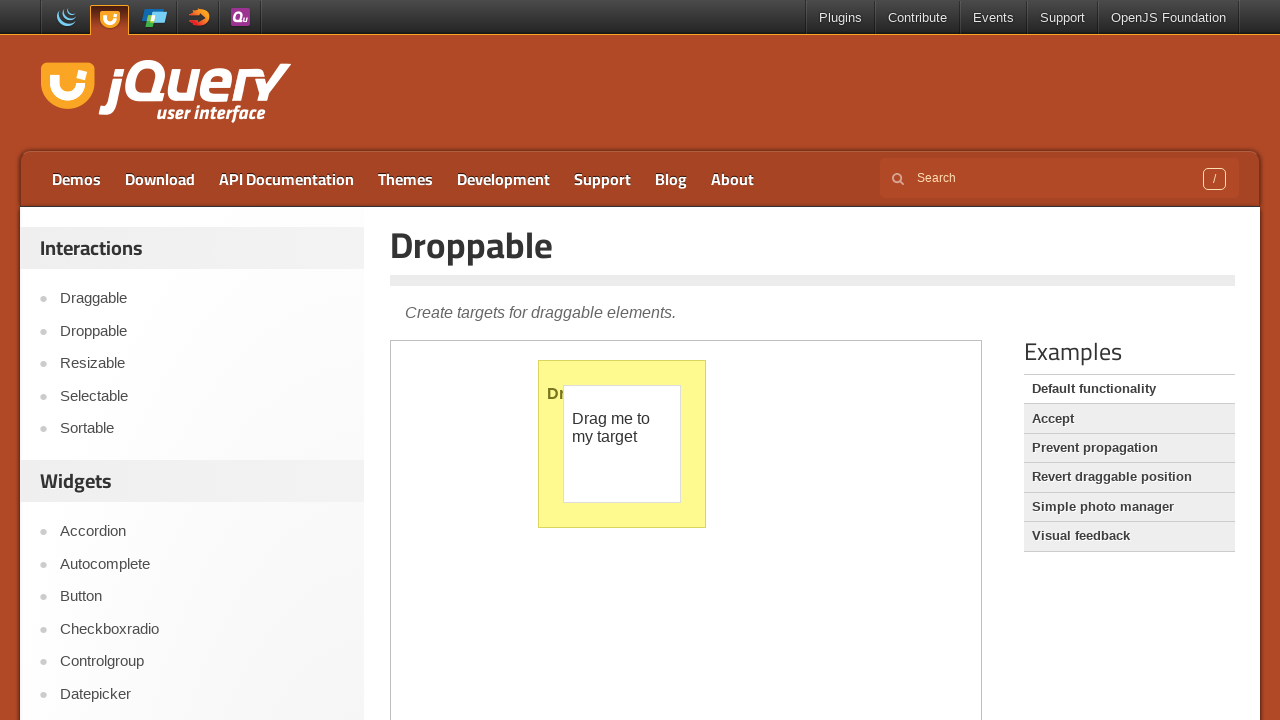